Tests sorting languages by letter by clicking Browse Languages menu and selecting letter 'B' from submenu to verify languages starting with B are displayed

Starting URL: https://www.99-bottles-of-beer.net/

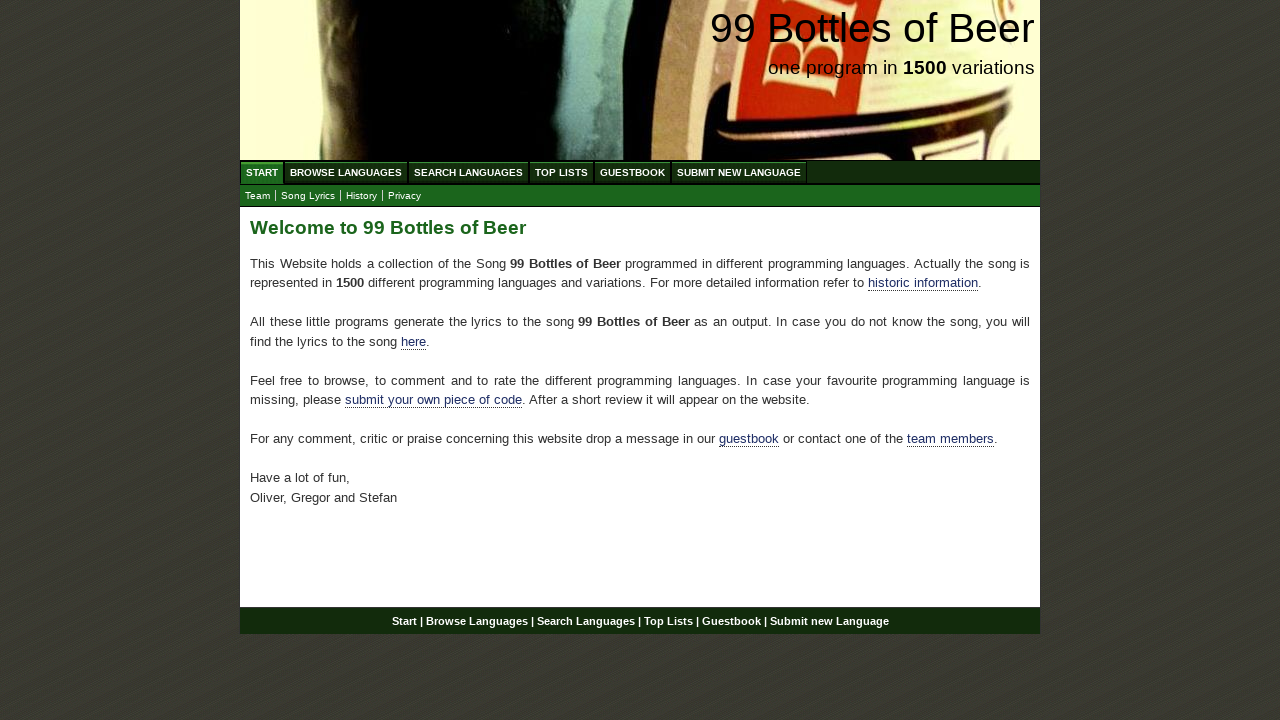

Clicked Browse Languages menu at (346, 172) on xpath=//div[@id='navigation']/ul//a[@href='/abc.html']
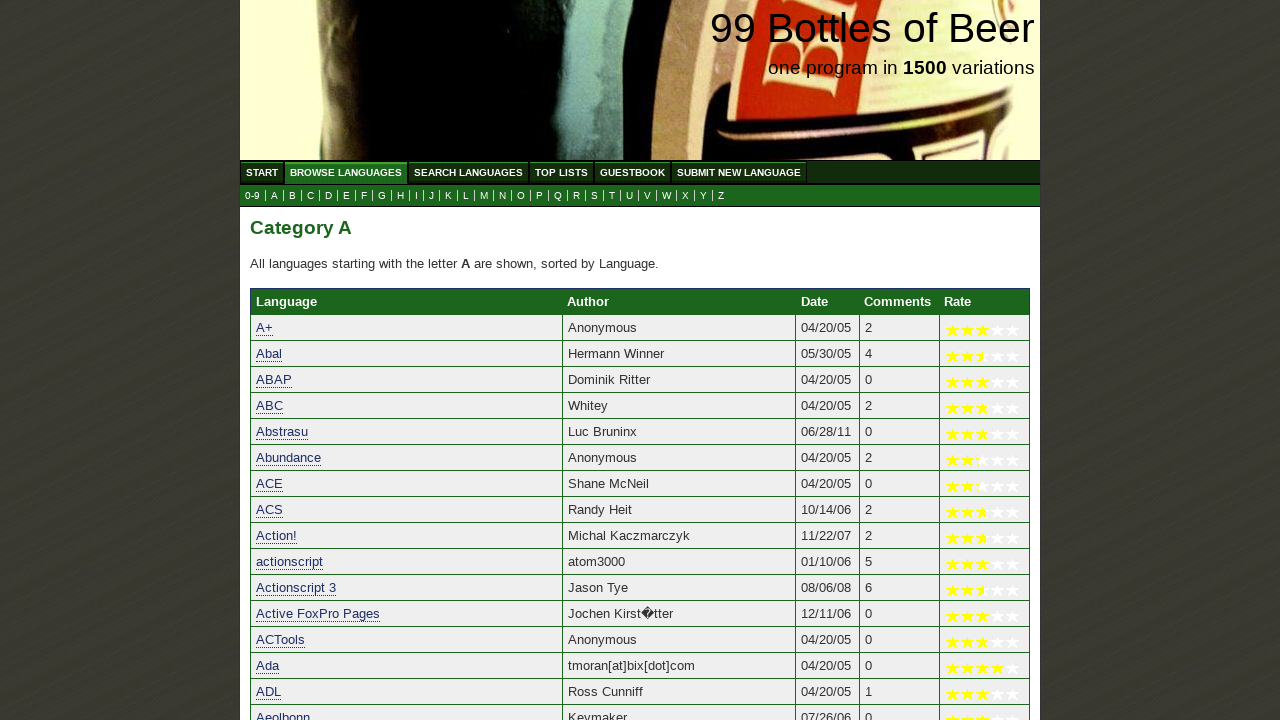

Clicked letter 'B' in submenu at (292, 196) on xpath=//ul[@id='submenu']//a[@href='b.html']
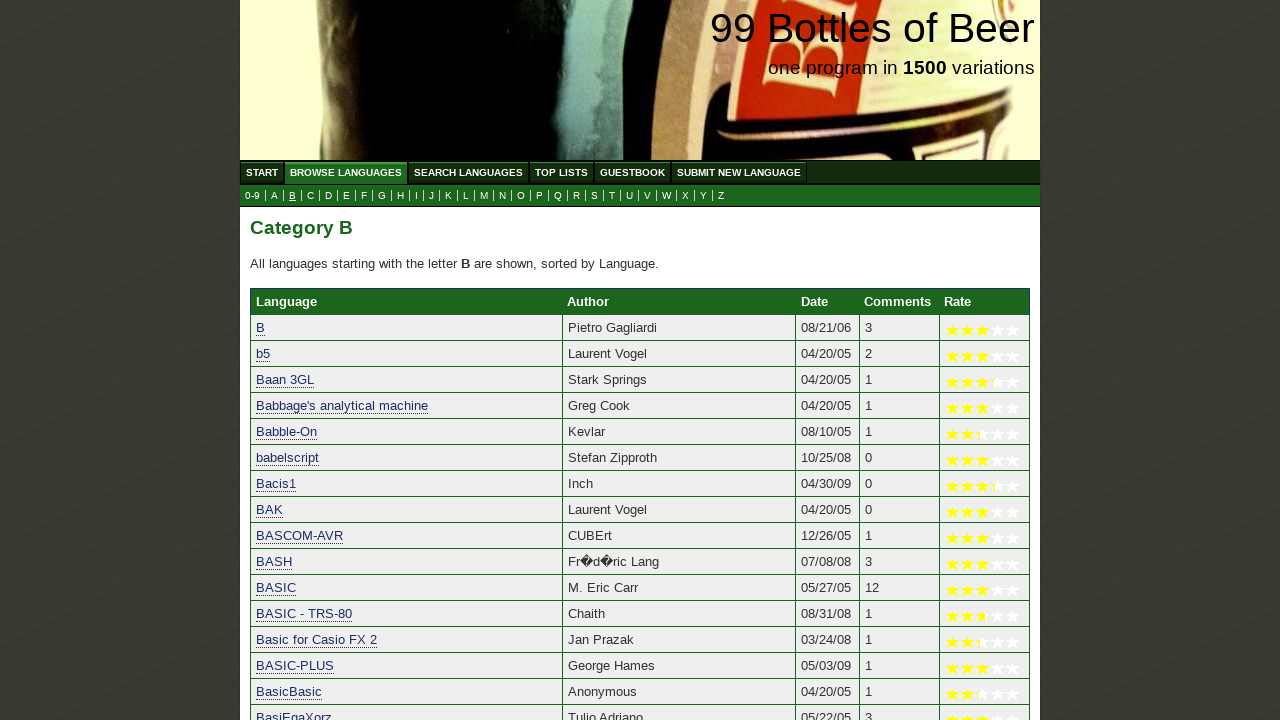

Category B heading loaded
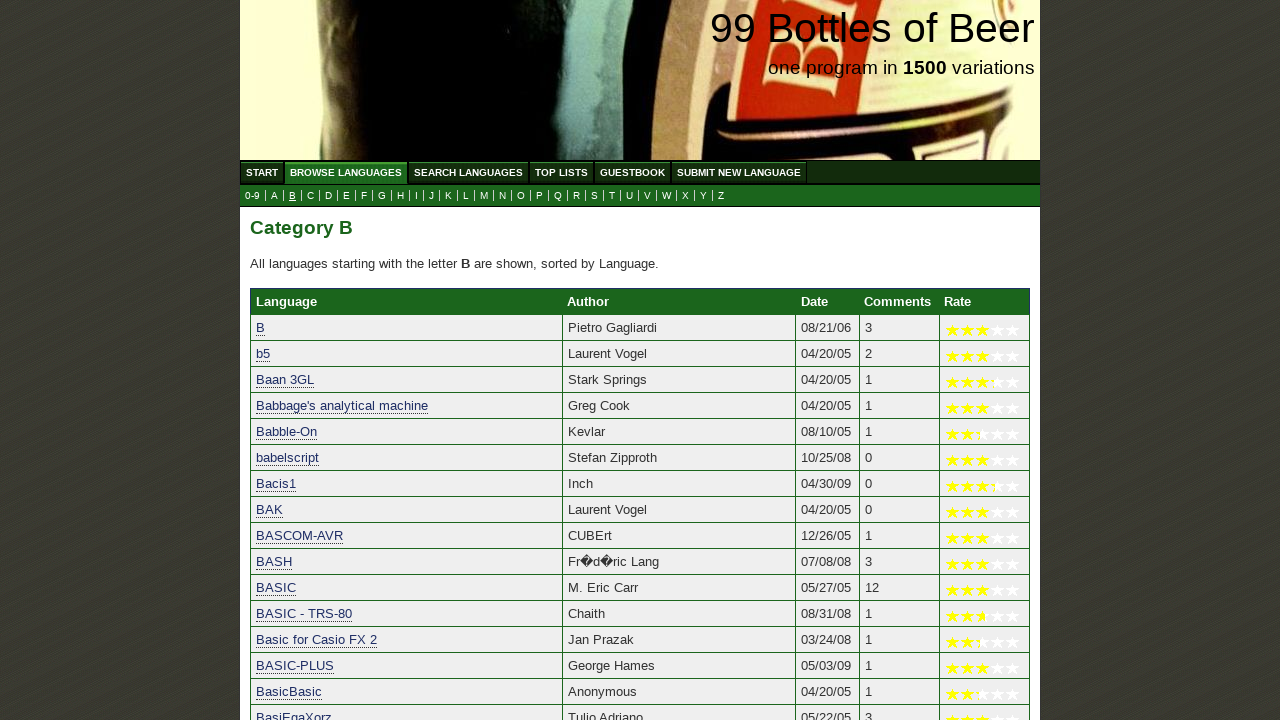

Languages starting with B loaded in table
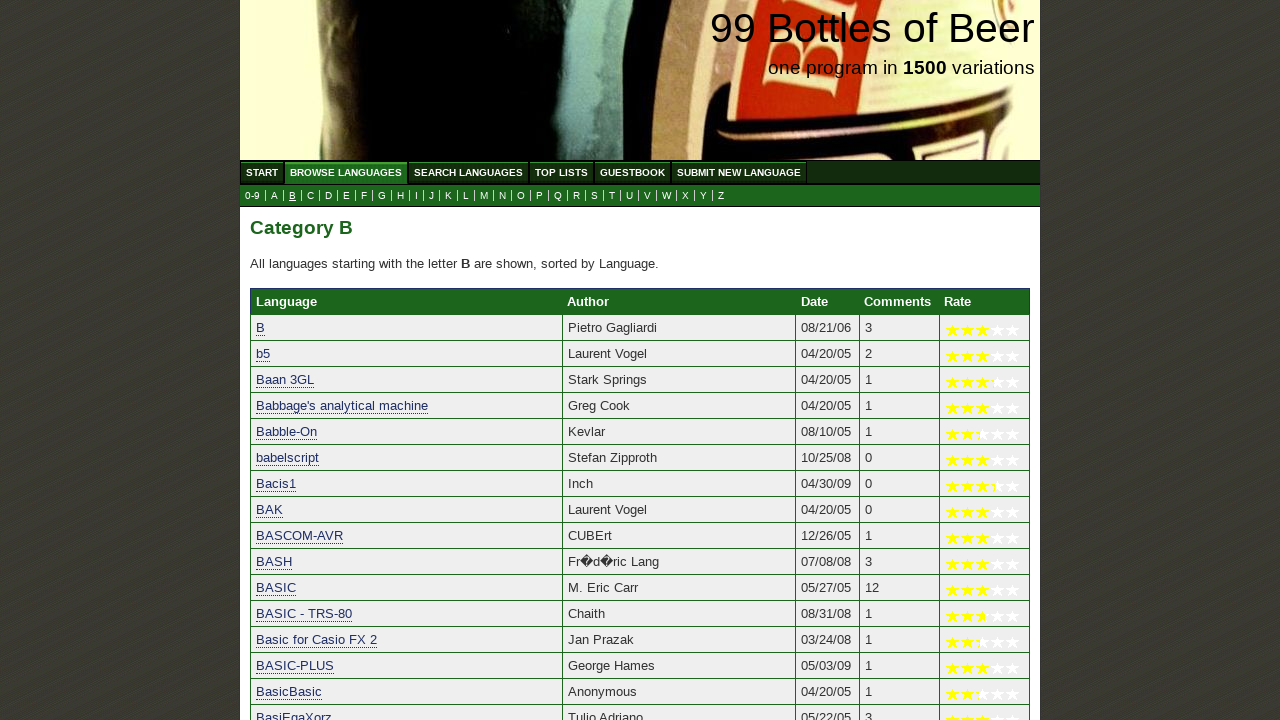

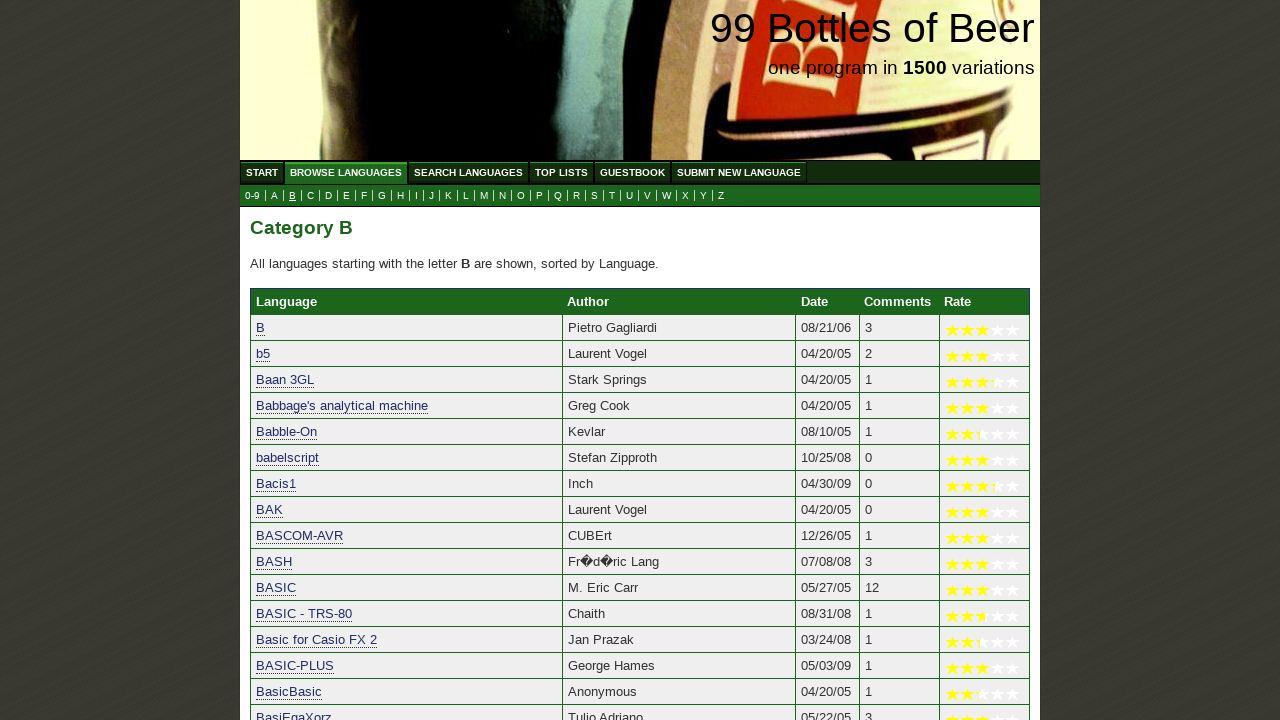